Tests form interaction by filling a text input field and clicking a radio button using JavaScript execution

Starting URL: https://testautomationpractice.blogspot.com/

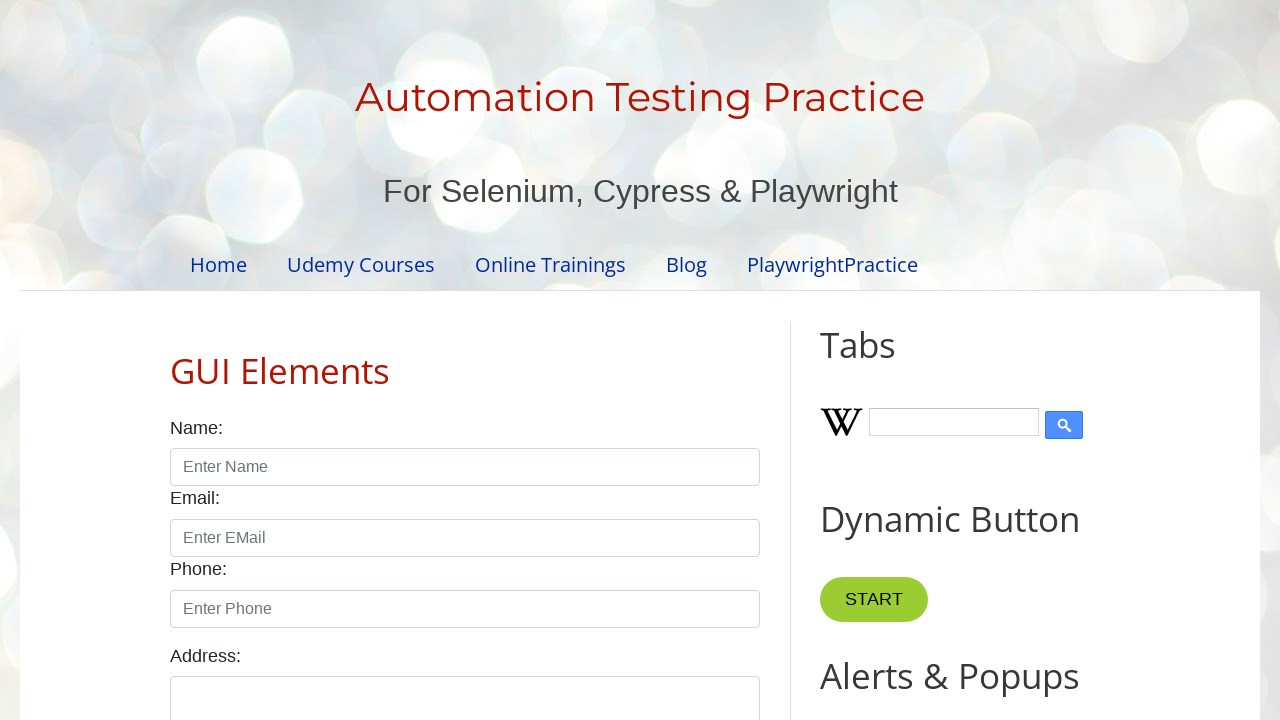

Filled name input field with 'John' on input#name
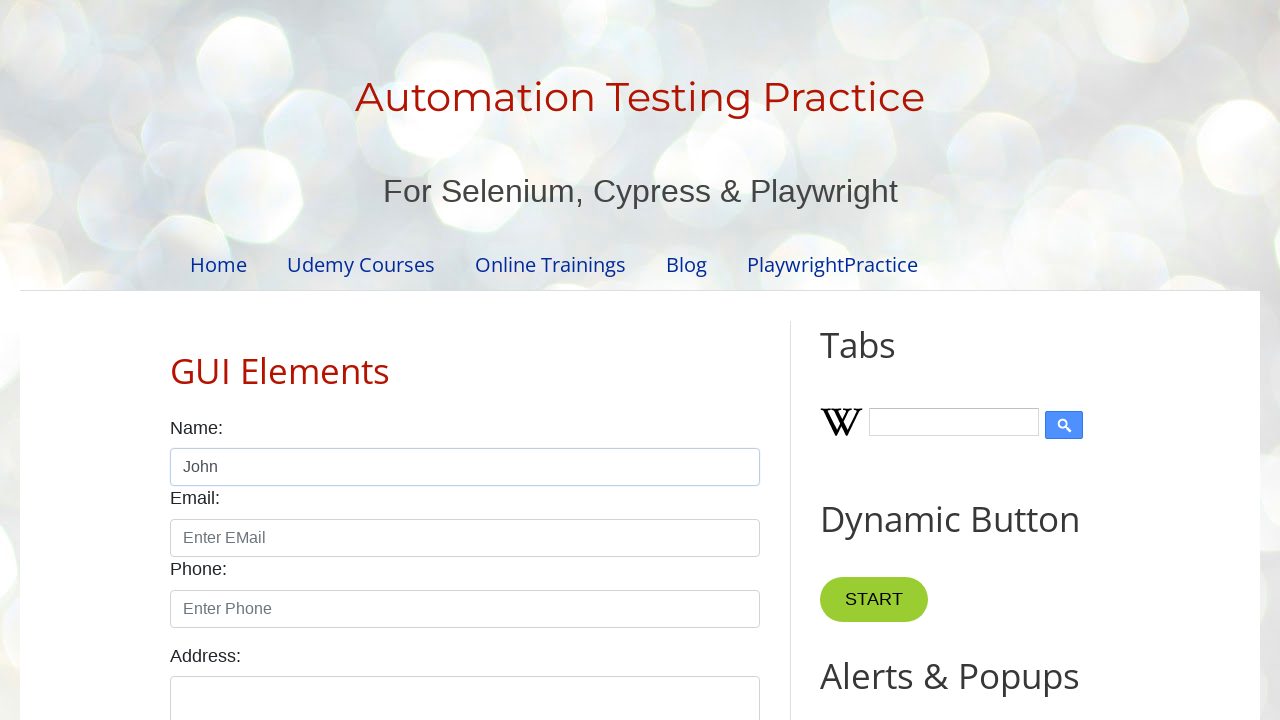

Clicked male radio button at (176, 360) on input#male
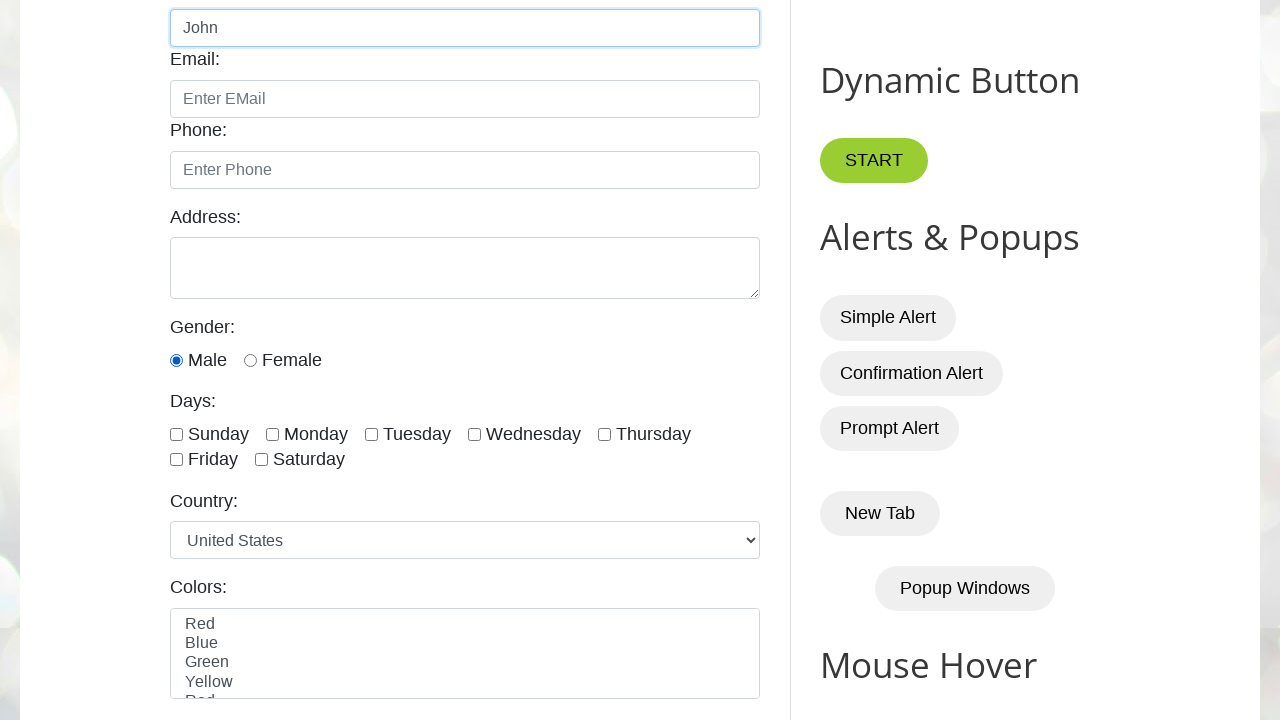

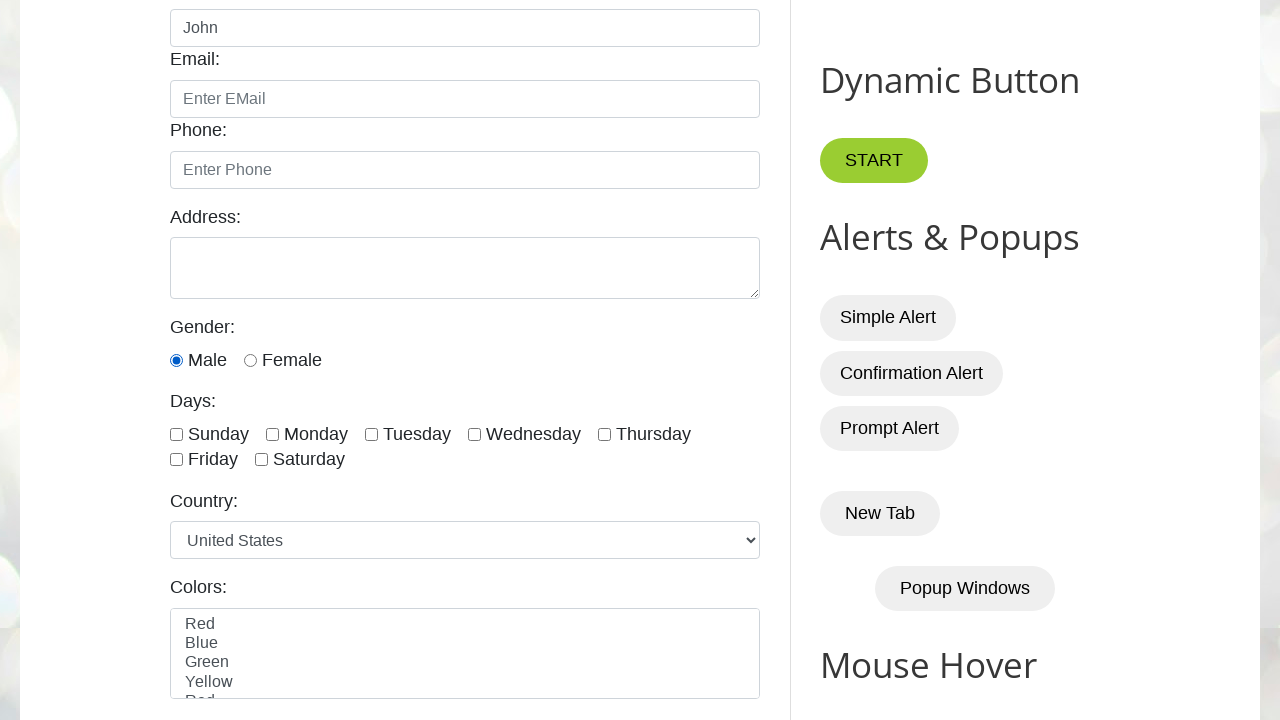